Tests file upload functionality by selecting a file using the file input element on a file upload demo page

Starting URL: https://the-internet.herokuapp.com/upload

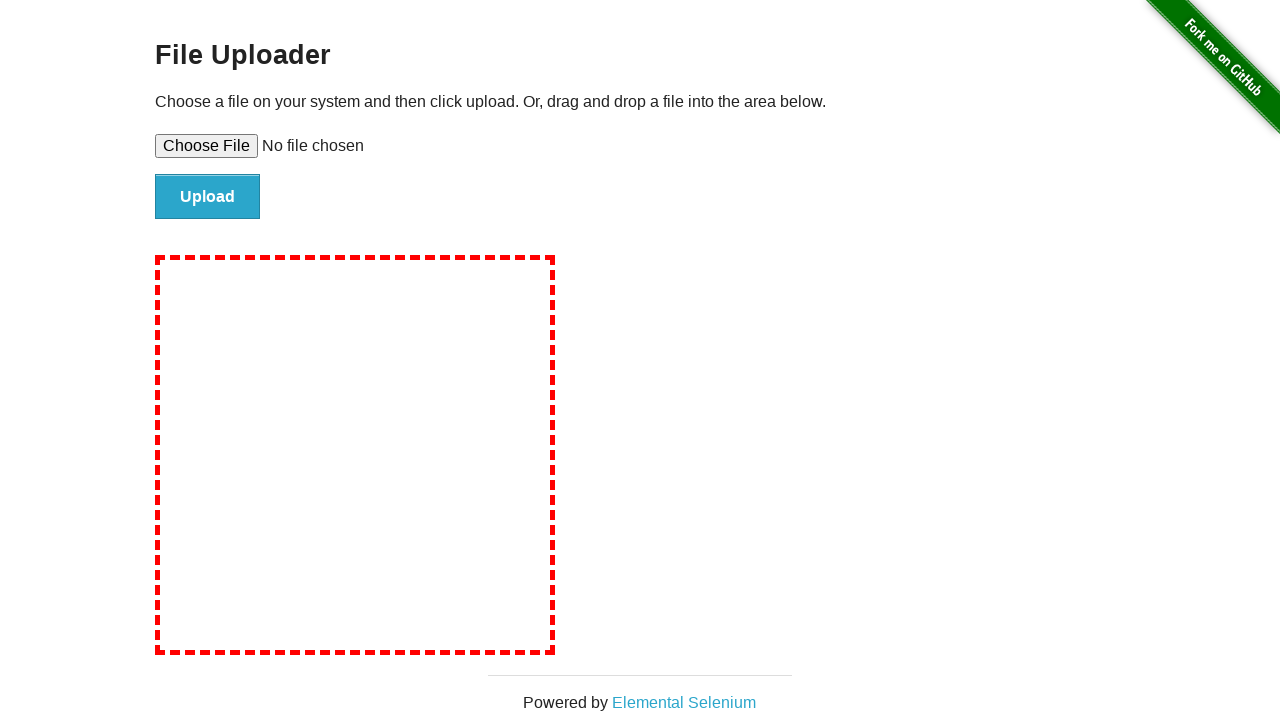

Created temporary test file for upload
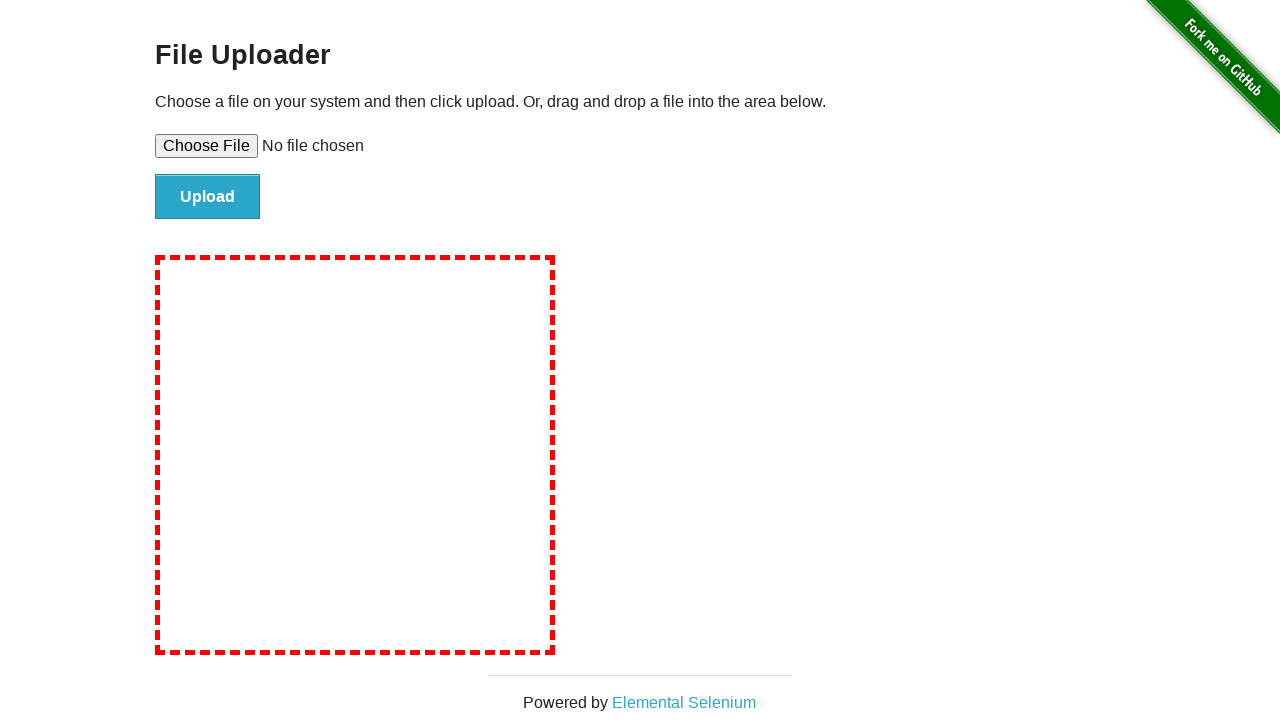

Selected test file using file input element
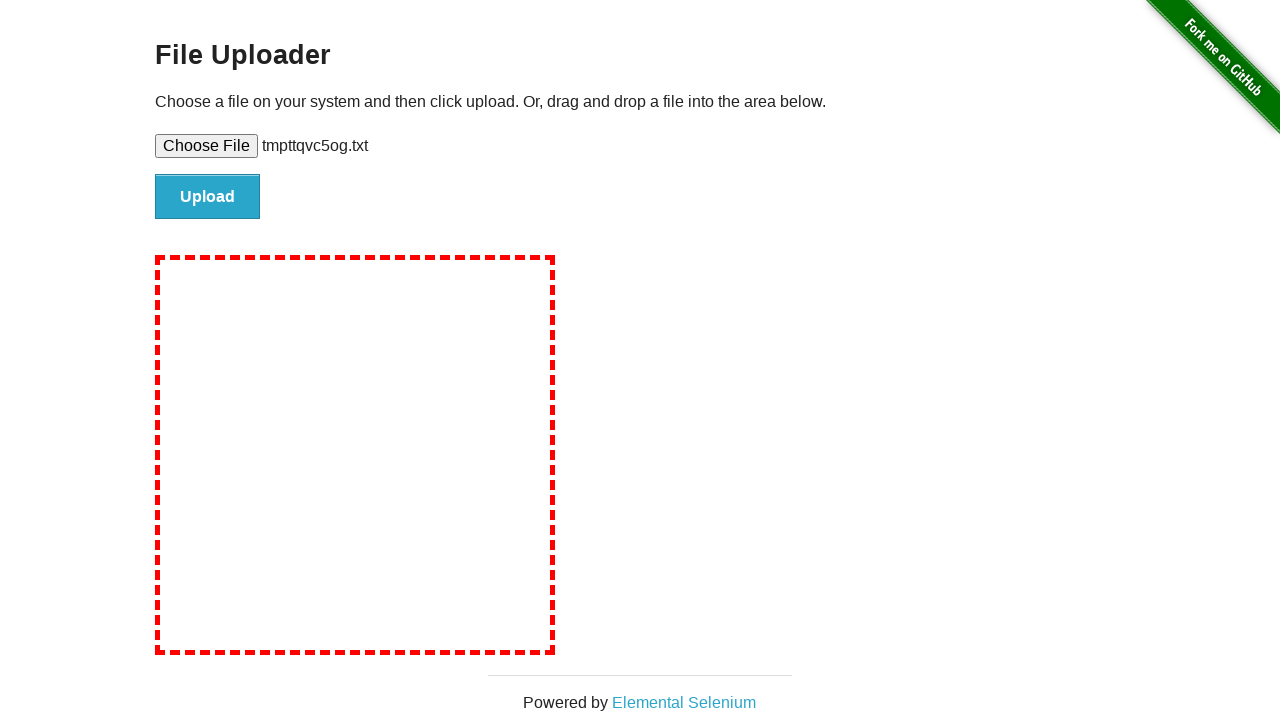

Waited for file to be selected
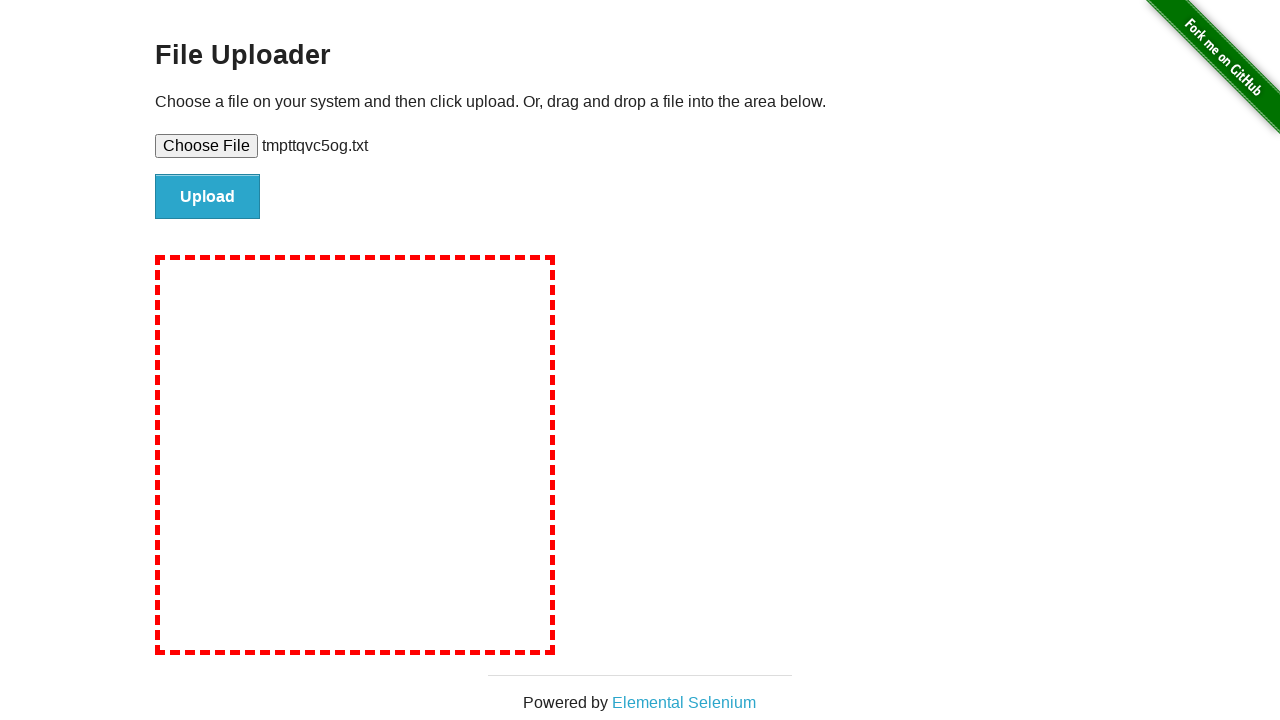

Cleaned up temporary test file
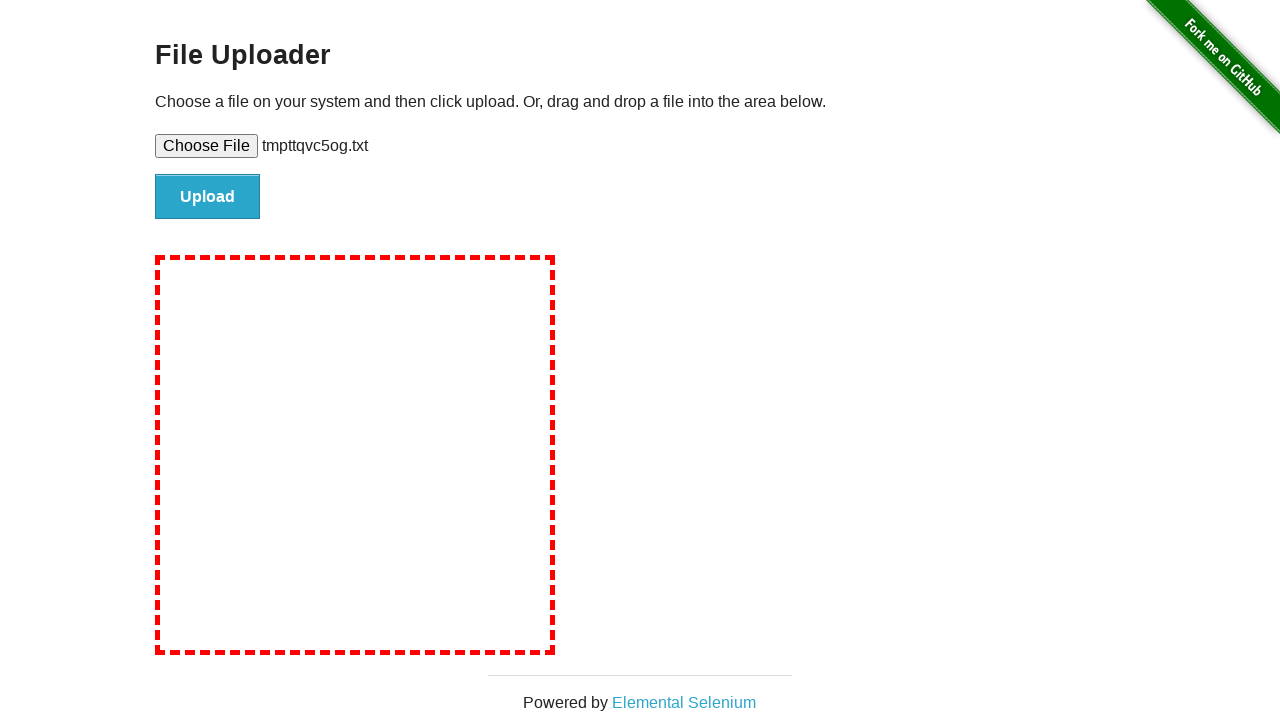

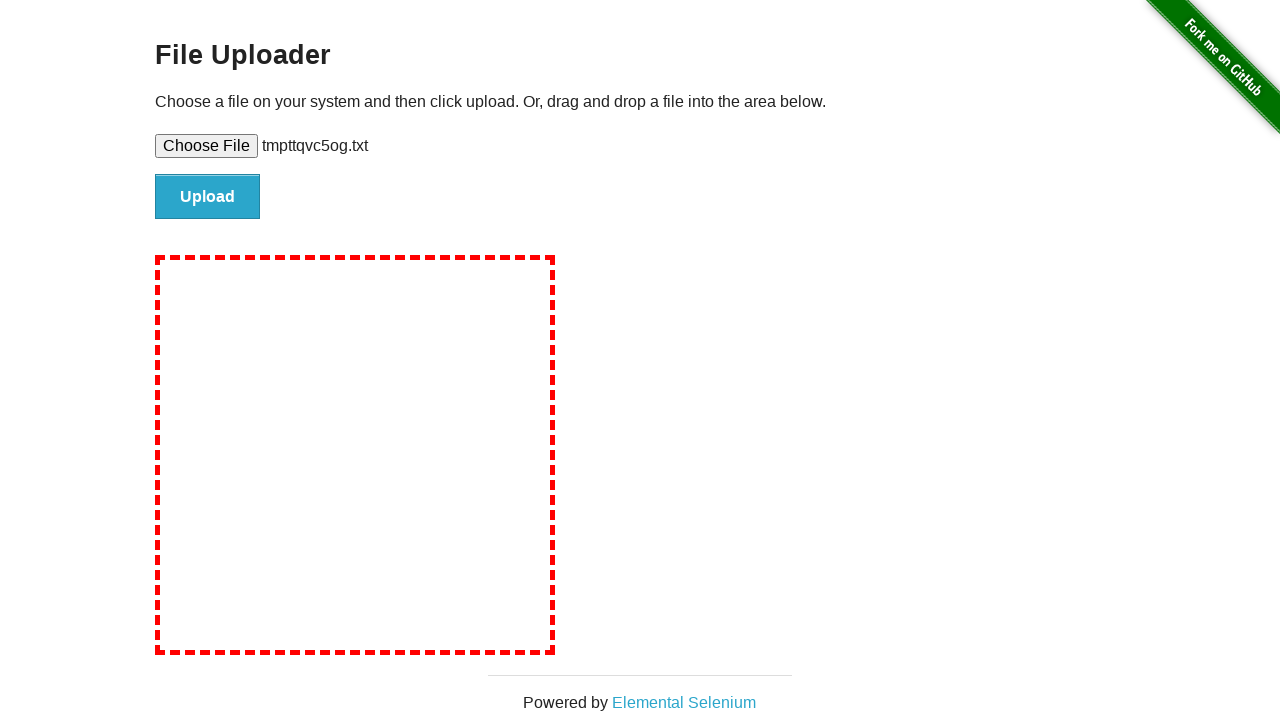